Tests iframe handling by switching to an embedded iframe, verifying that text content is visible within it, then switching back to the main content to click on a link.

Starting URL: https://the-internet.herokuapp.com/iframe

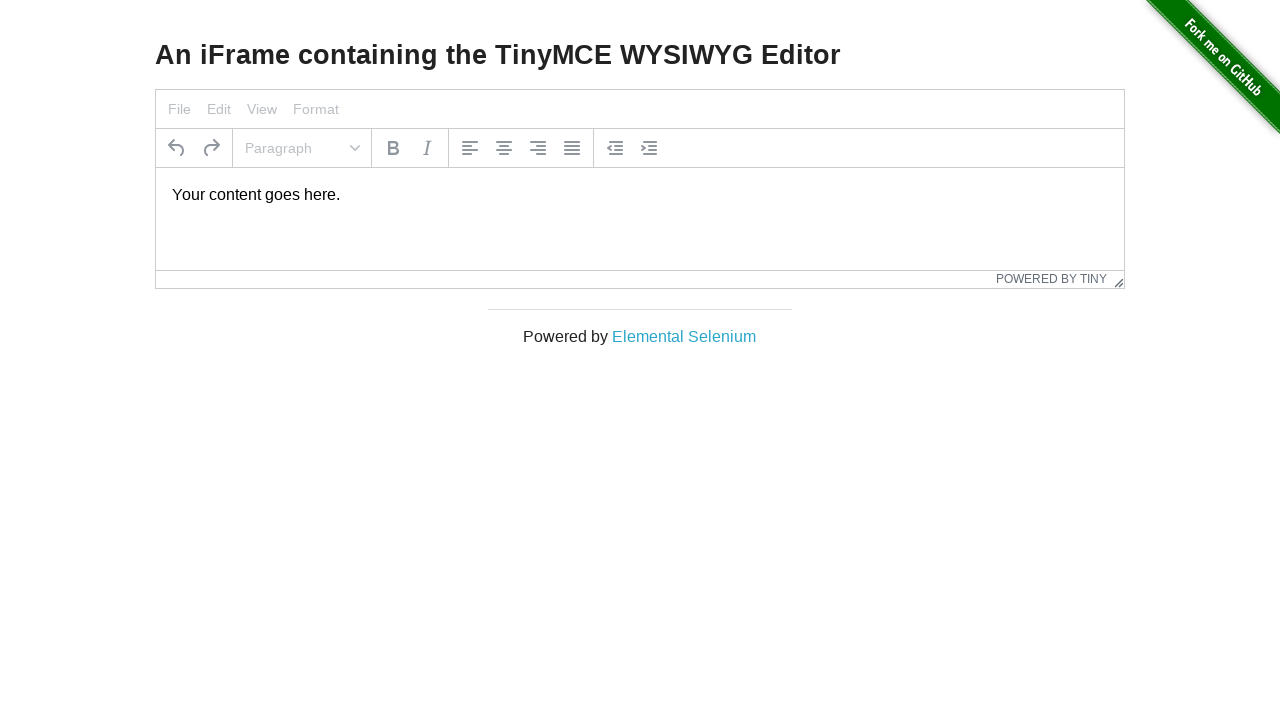

Located iframe with ID 'mce_0_ifr'
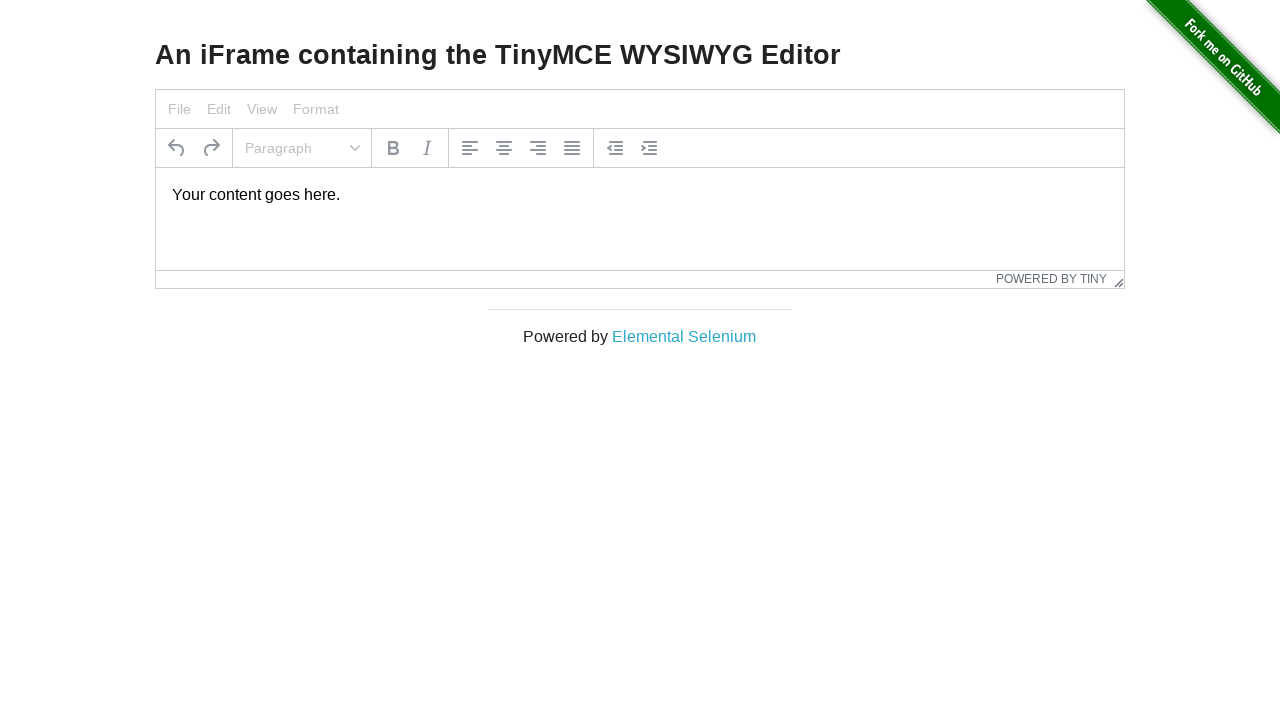

Located paragraph element within iframe
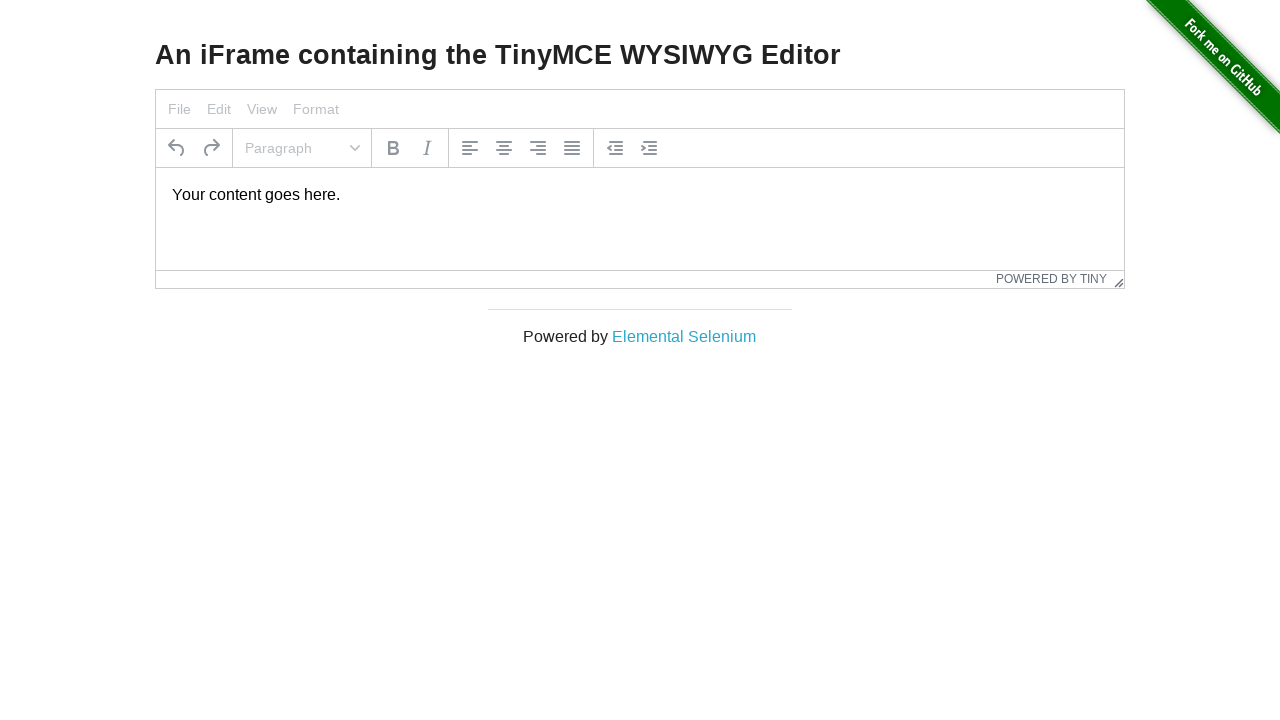

Verified that paragraph text is visible within iframe
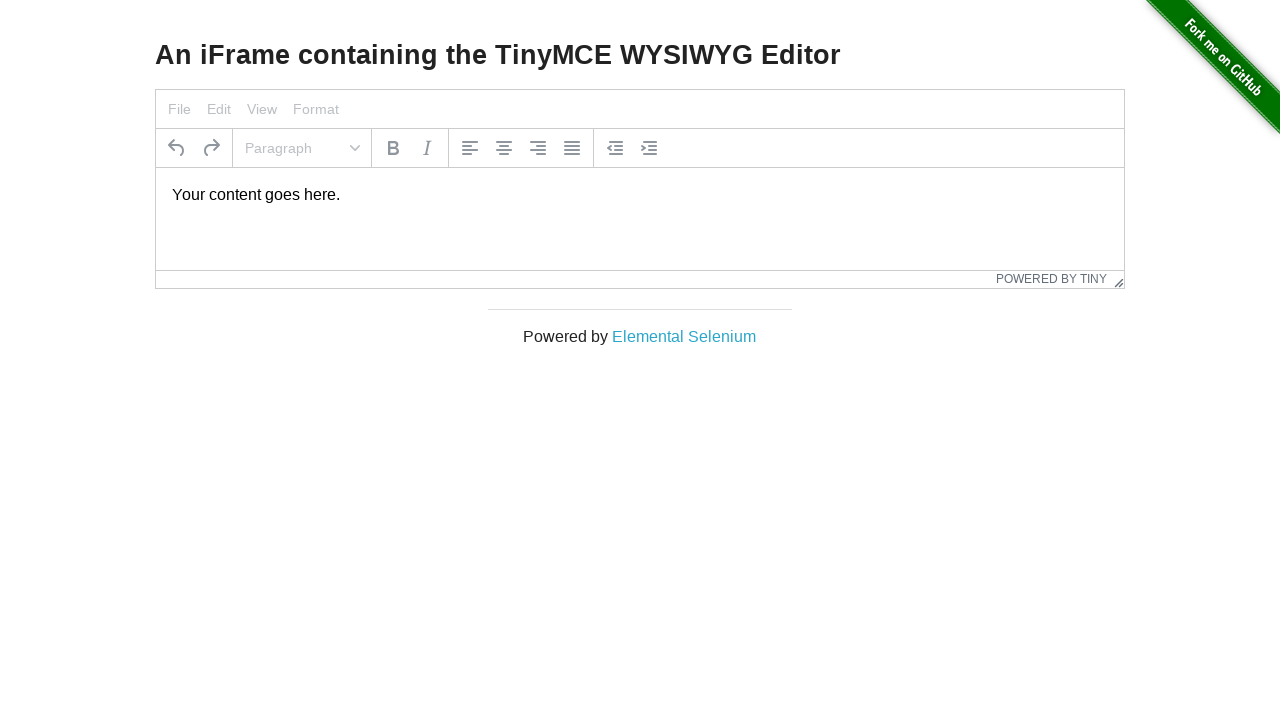

Clicked on 'Elemental Selenium' link in main content at (684, 336) on a:has-text('Elemental Selenium')
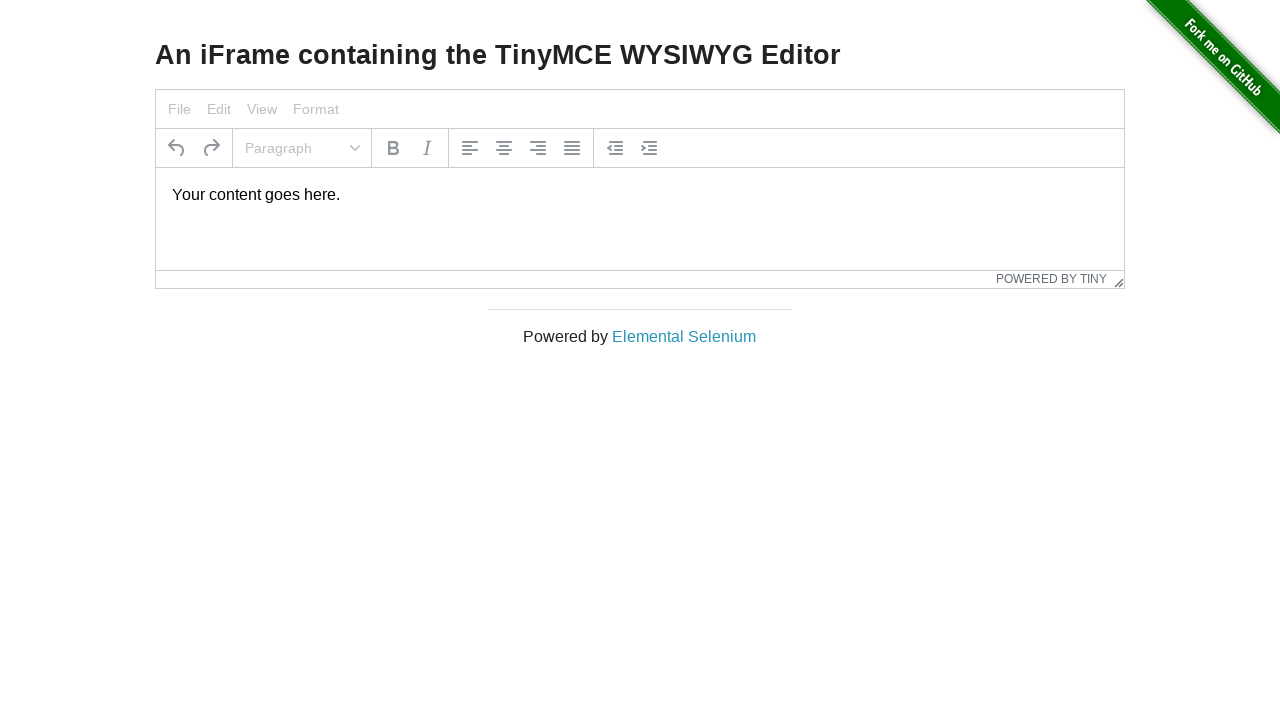

Page navigation completed and network idle
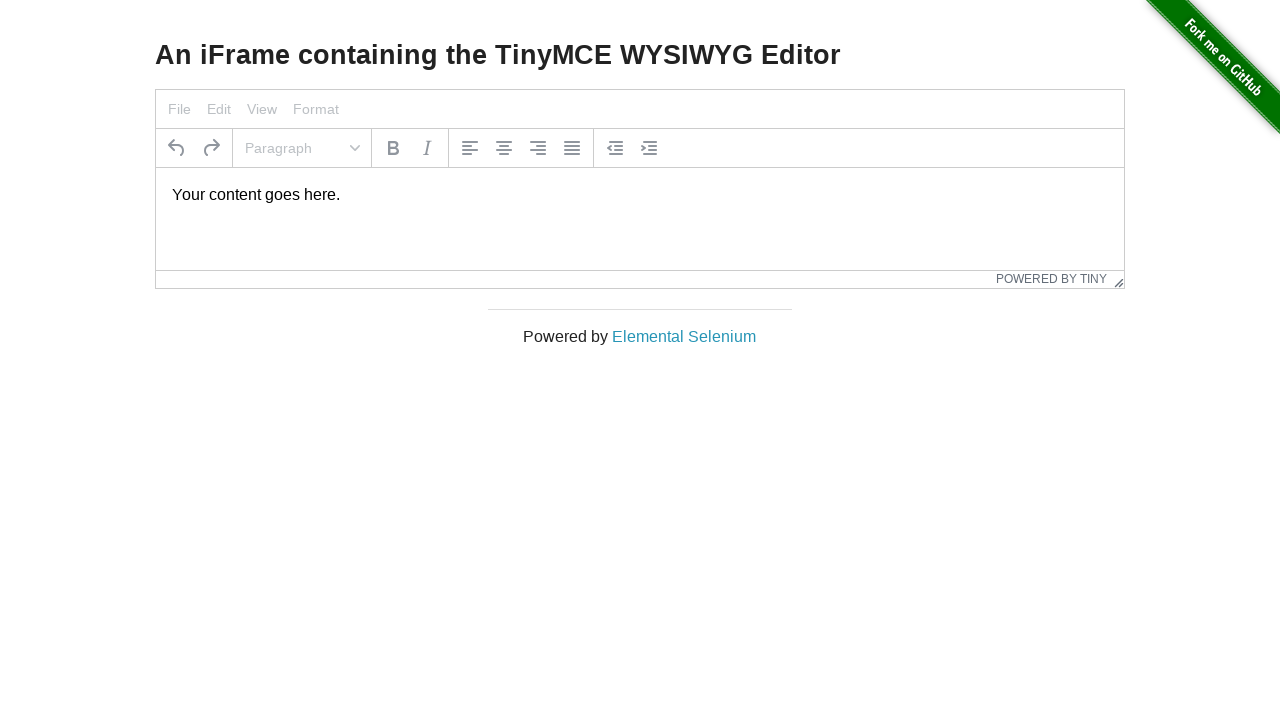

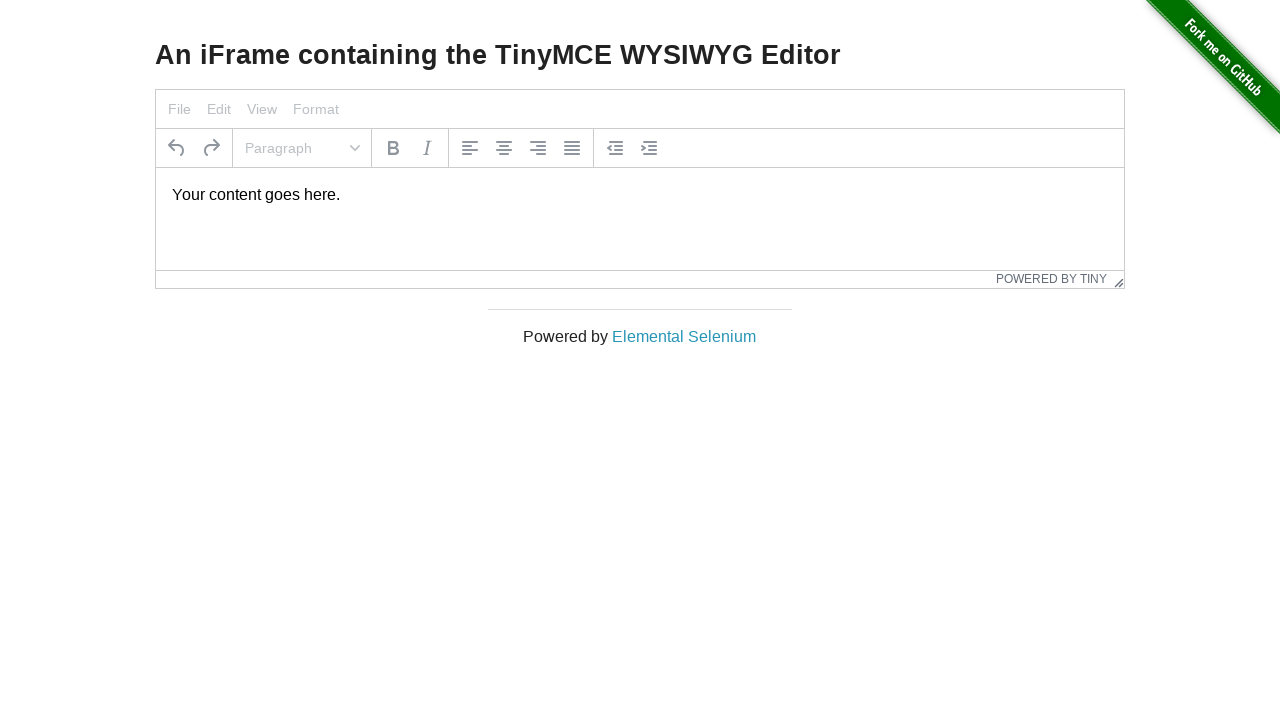